Tests JavaScript prompt alert by triggering it, entering text, and accepting it

Starting URL: https://the-internet.herokuapp.com/javascript_alerts

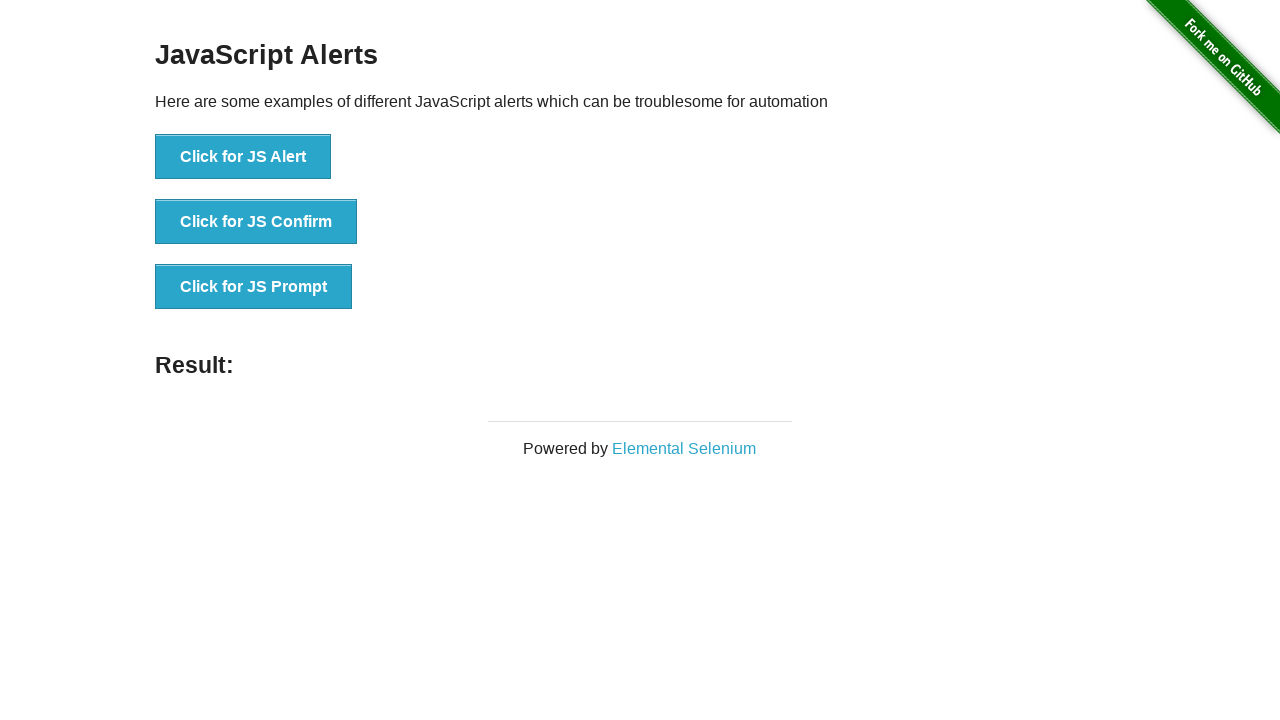

Set up dialog handler to accept prompt with text 'Selenium is awesome'
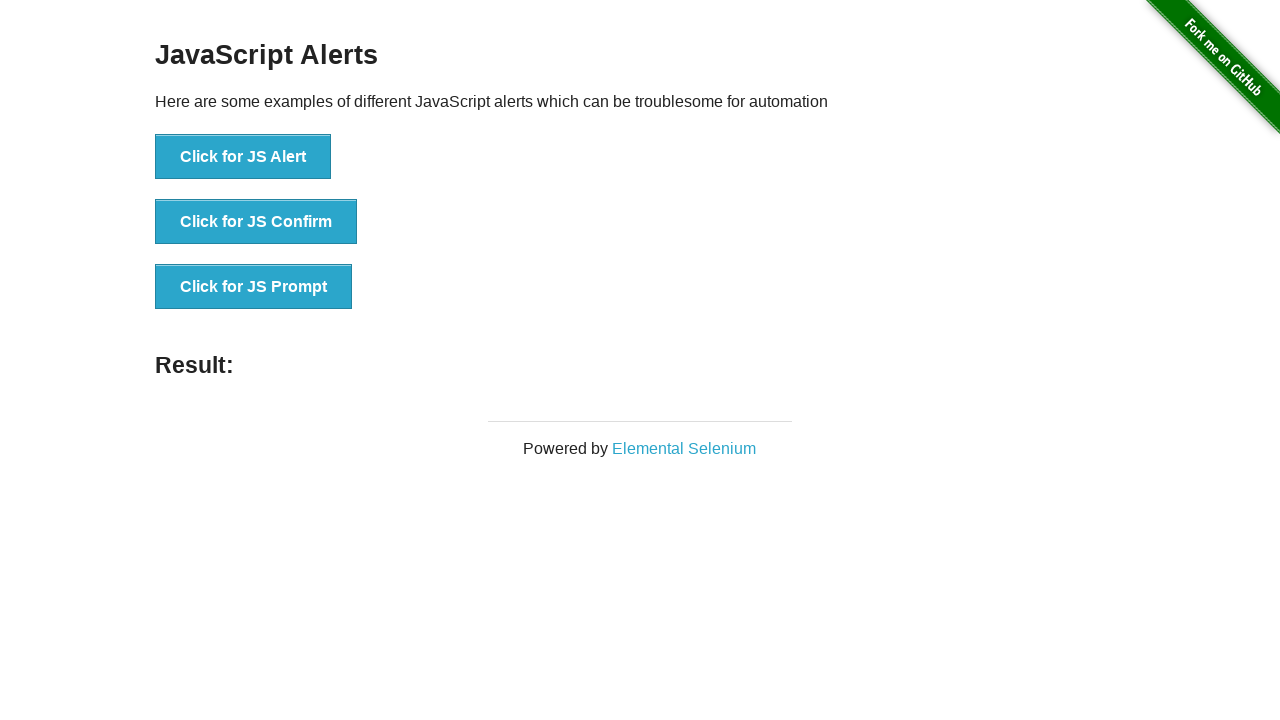

Clicked button to trigger JavaScript prompt alert at (254, 287) on [onclick='jsPrompt()']
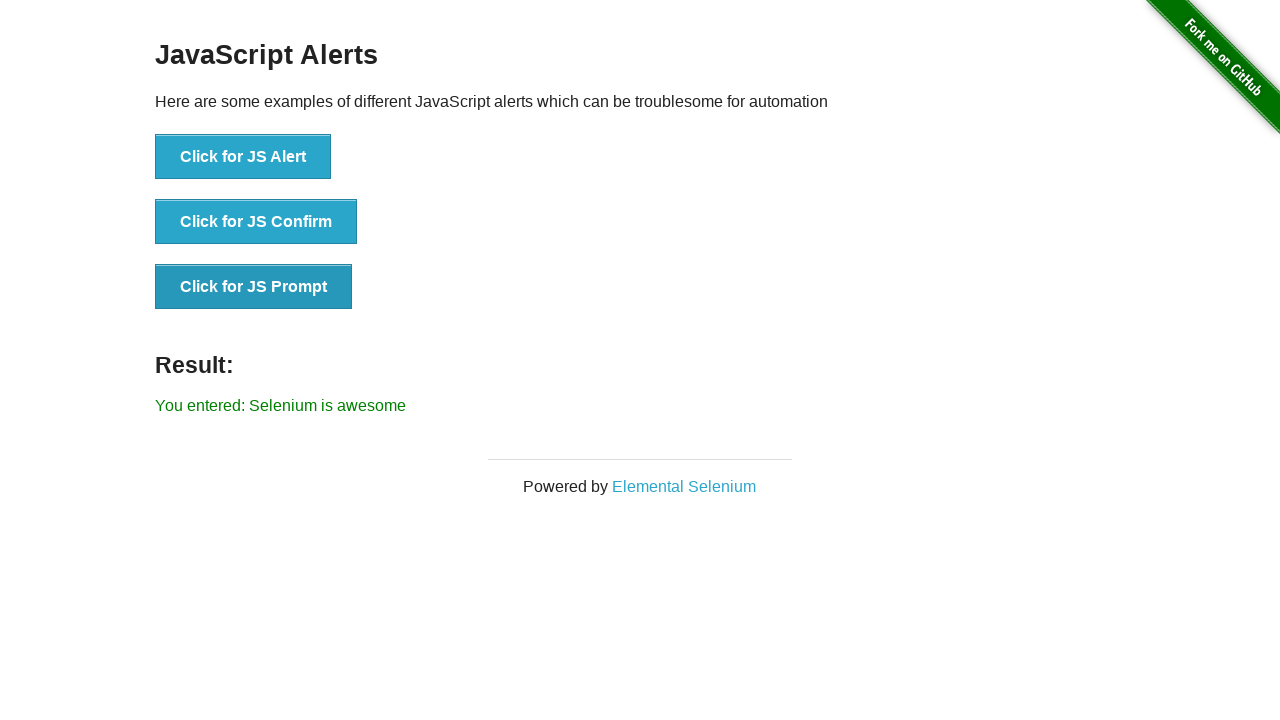

Waited 1000ms for prompt dialog to be processed
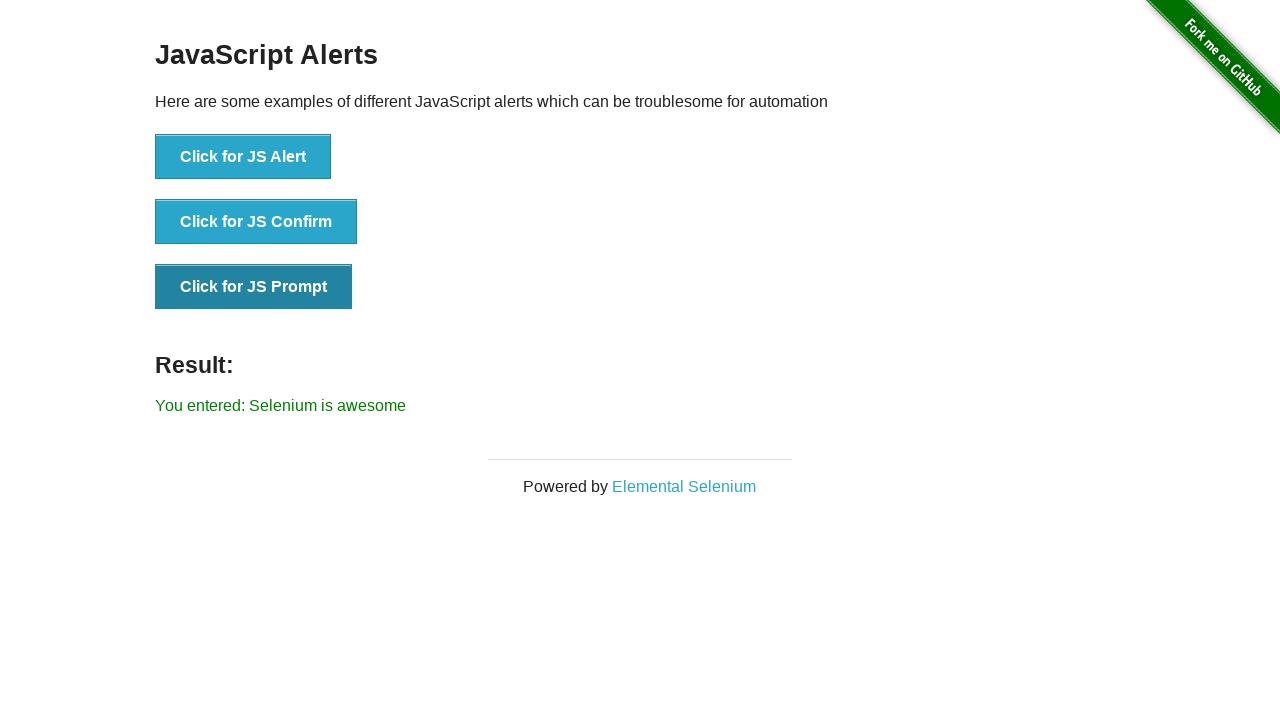

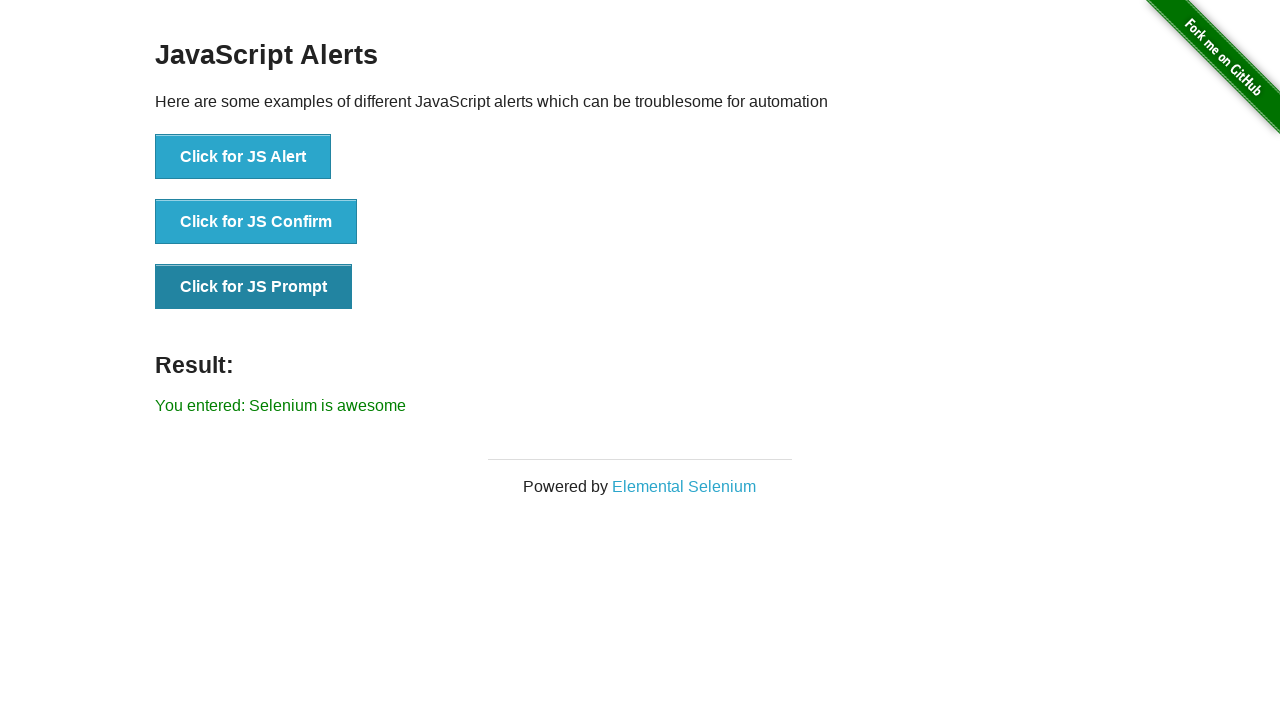